Tests registration form validation by submitting invalid email addresses and verifying email validation error messages

Starting URL: https://alada.vn/tai-khoan/dang-ky.html

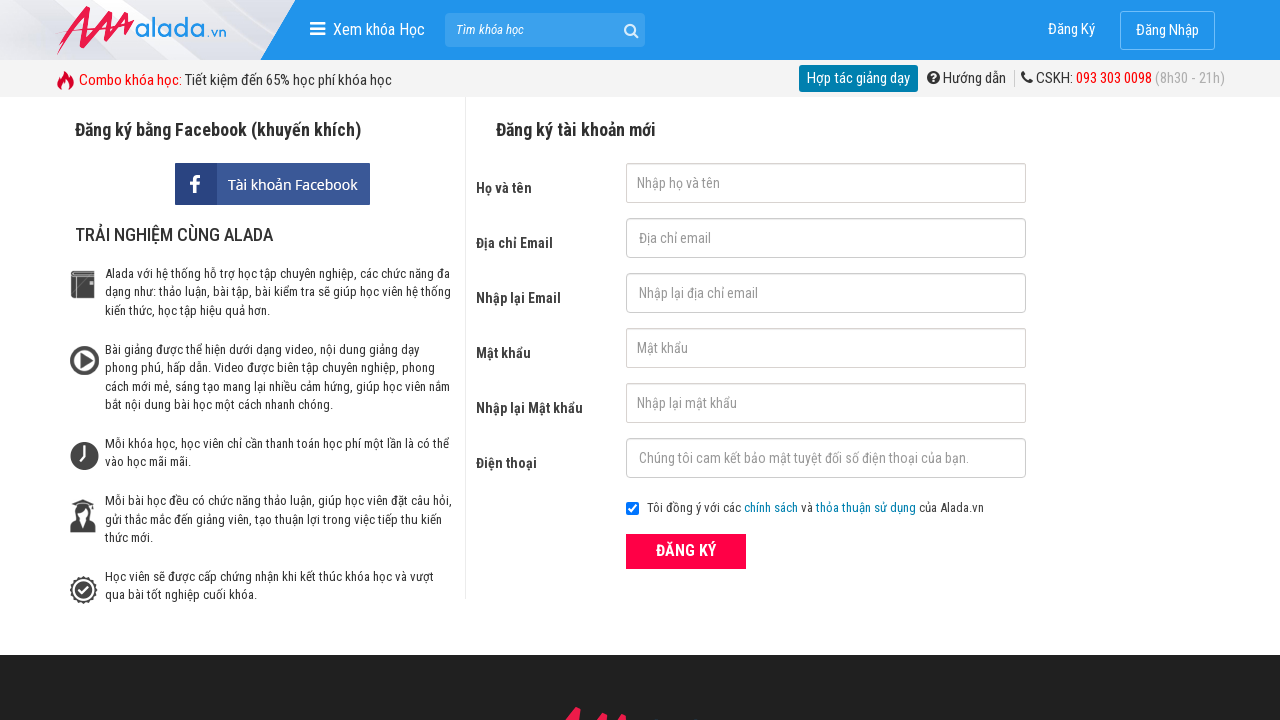

Filled first name field with 'Mia' on #txtFirstname
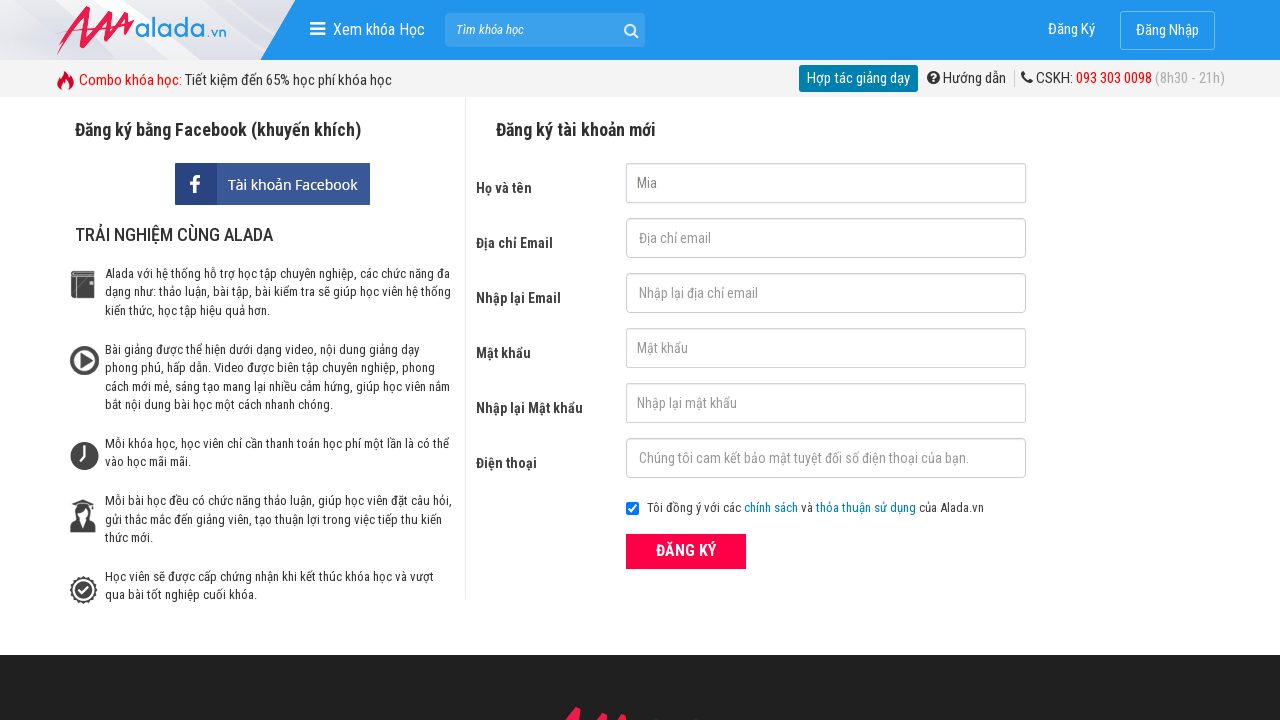

Filled email field with invalid email 'mama' on #txtEmail
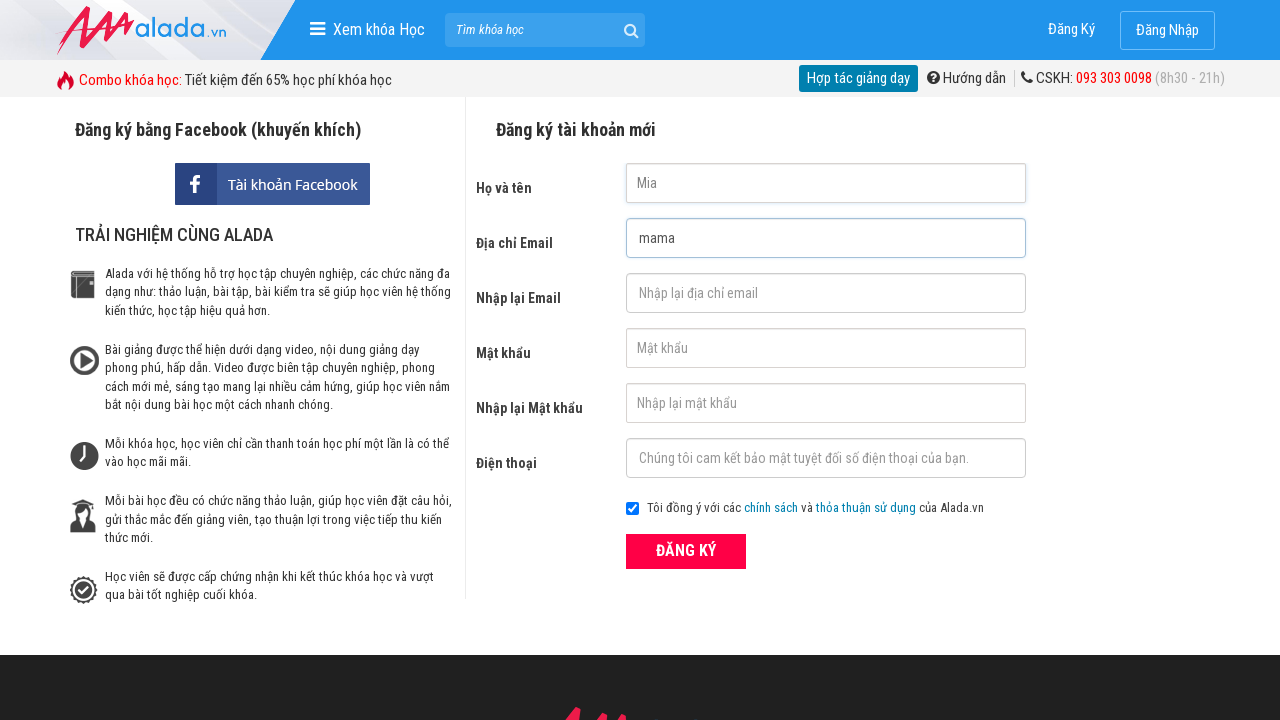

Filled confirm email field with invalid email 'mama' on #txtCEmail
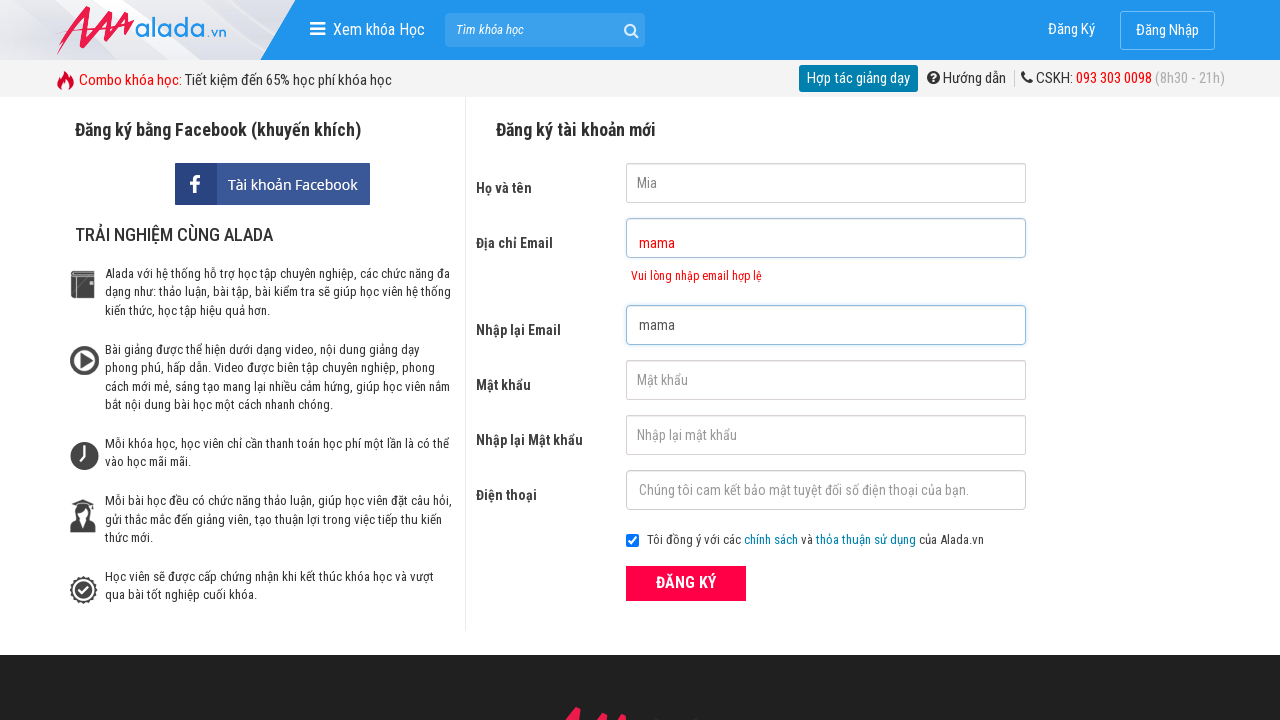

Filled password field with 'mia123@' on #txtPassword
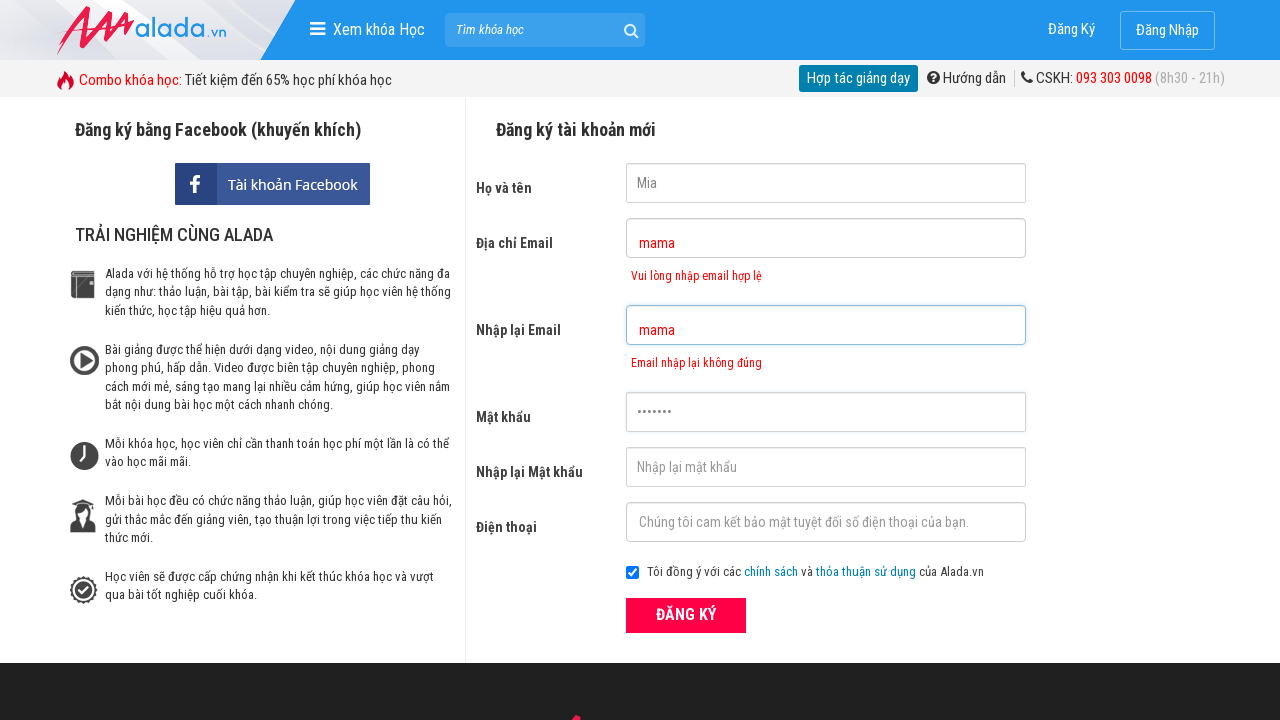

Filled confirm password field with 'mia123@' on #txtCPassword
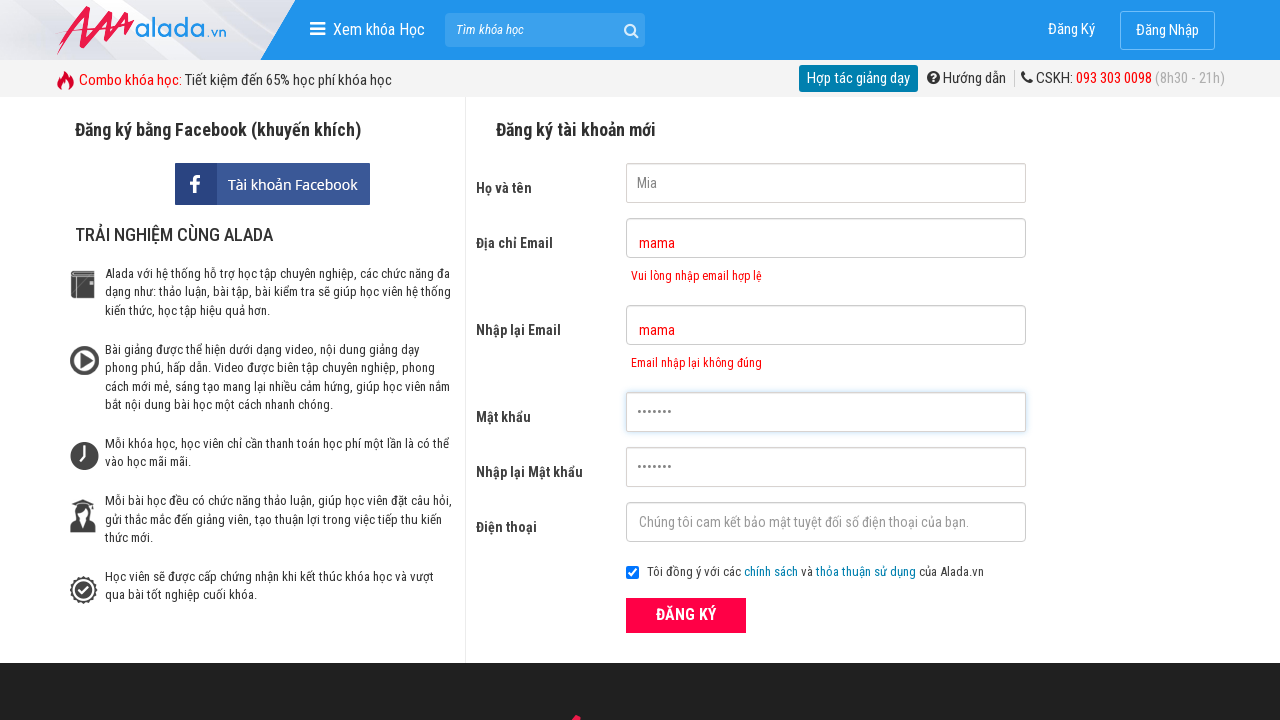

Filled phone number field with '0987666567' on #txtPhone
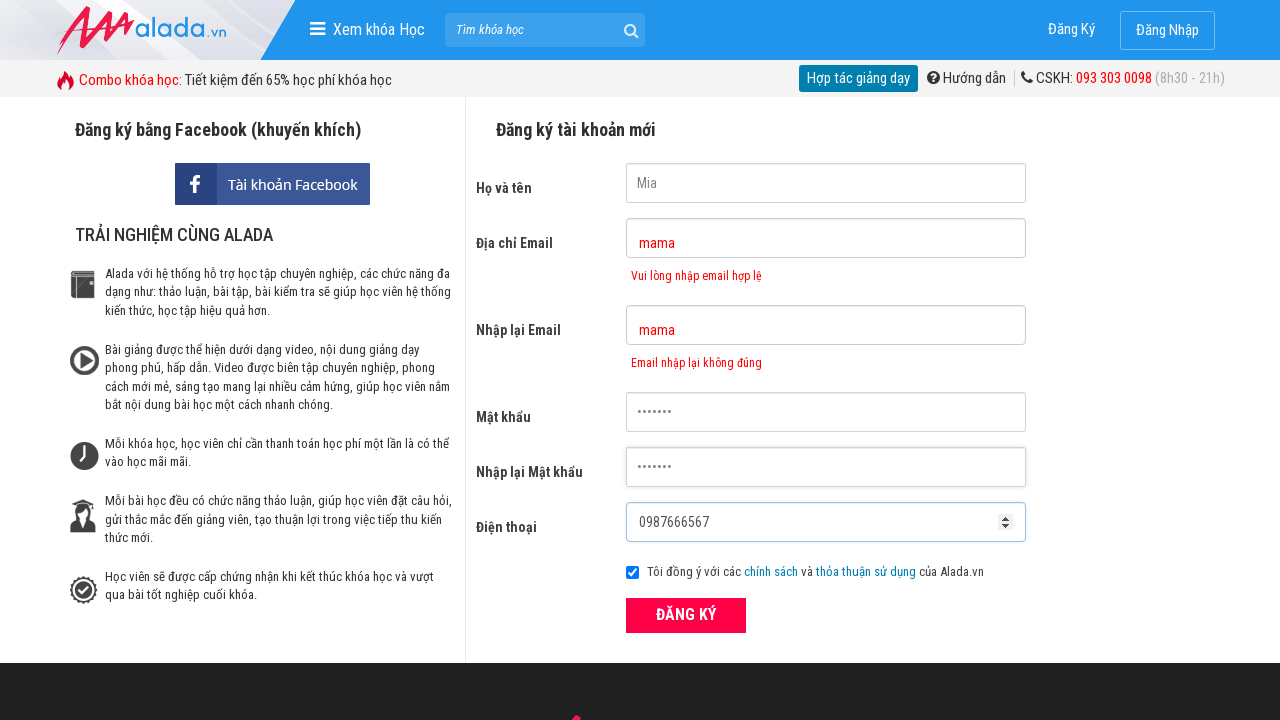

Clicked ĐĂNG KÝ (Register) button to submit form at (686, 615) on xpath=//button[text() = 'ĐĂNG KÝ' and @type = 'submit']
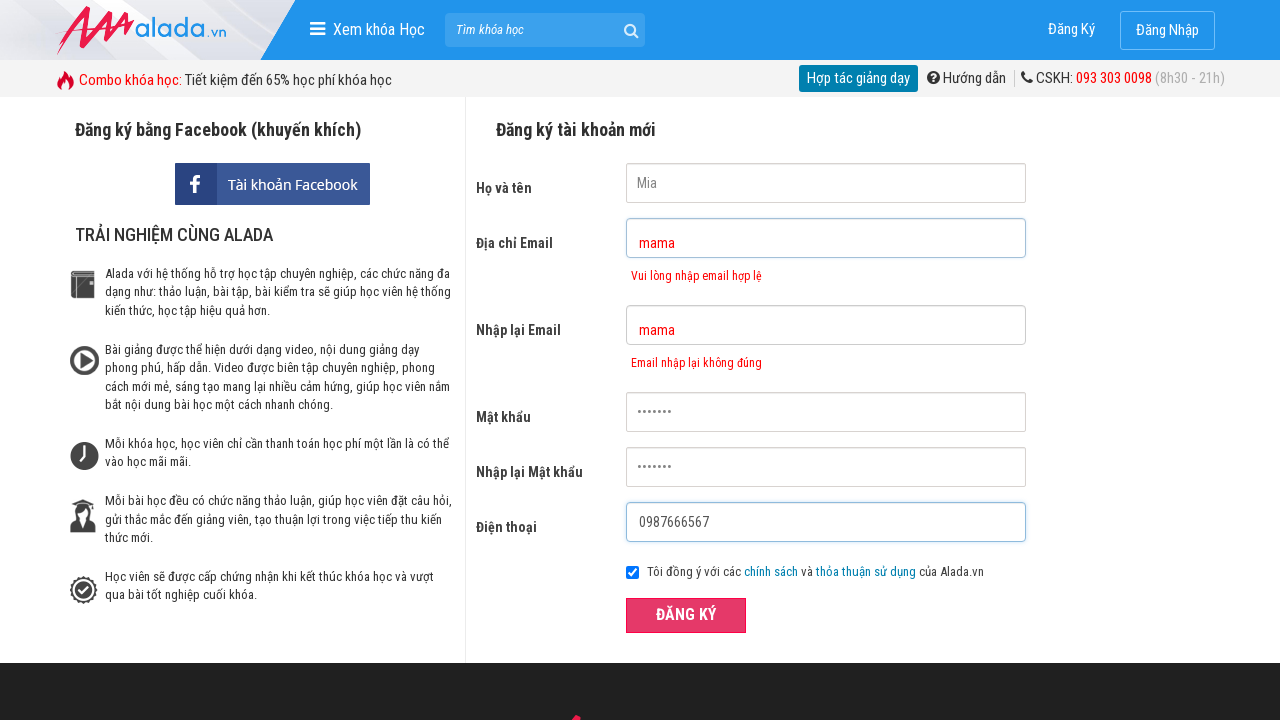

Email validation error message appeared
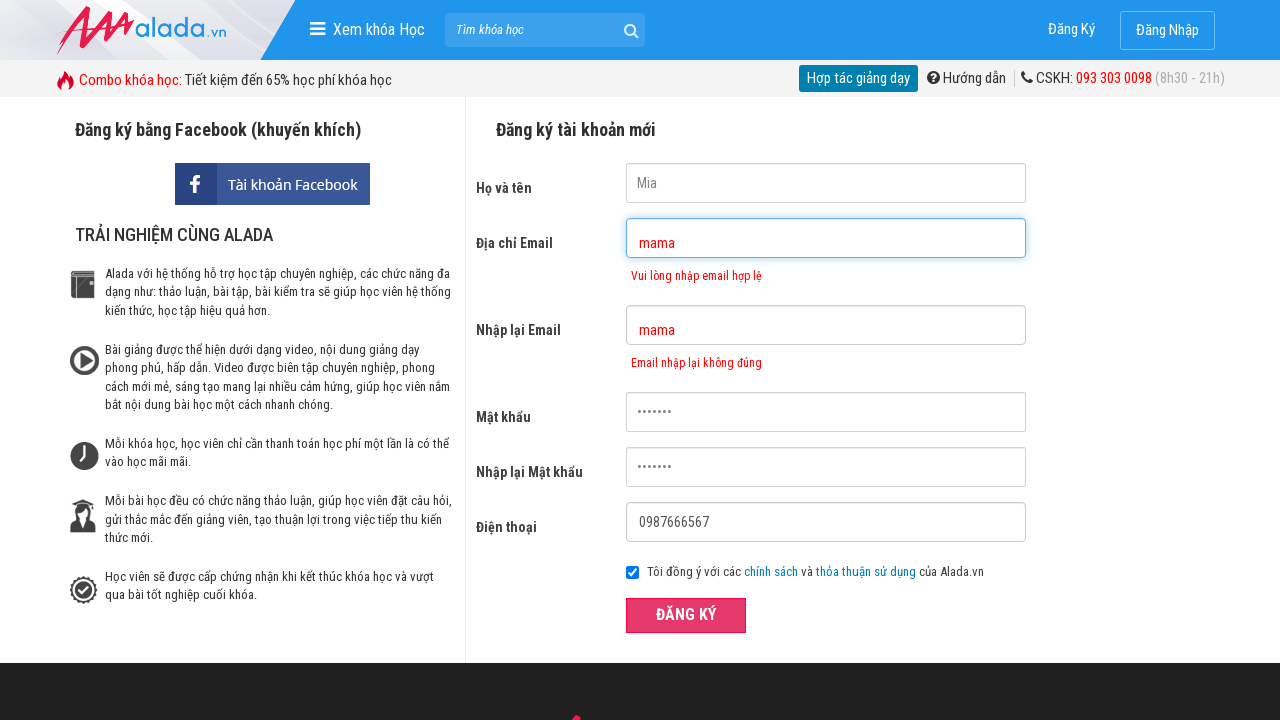

Confirm email validation error message appeared
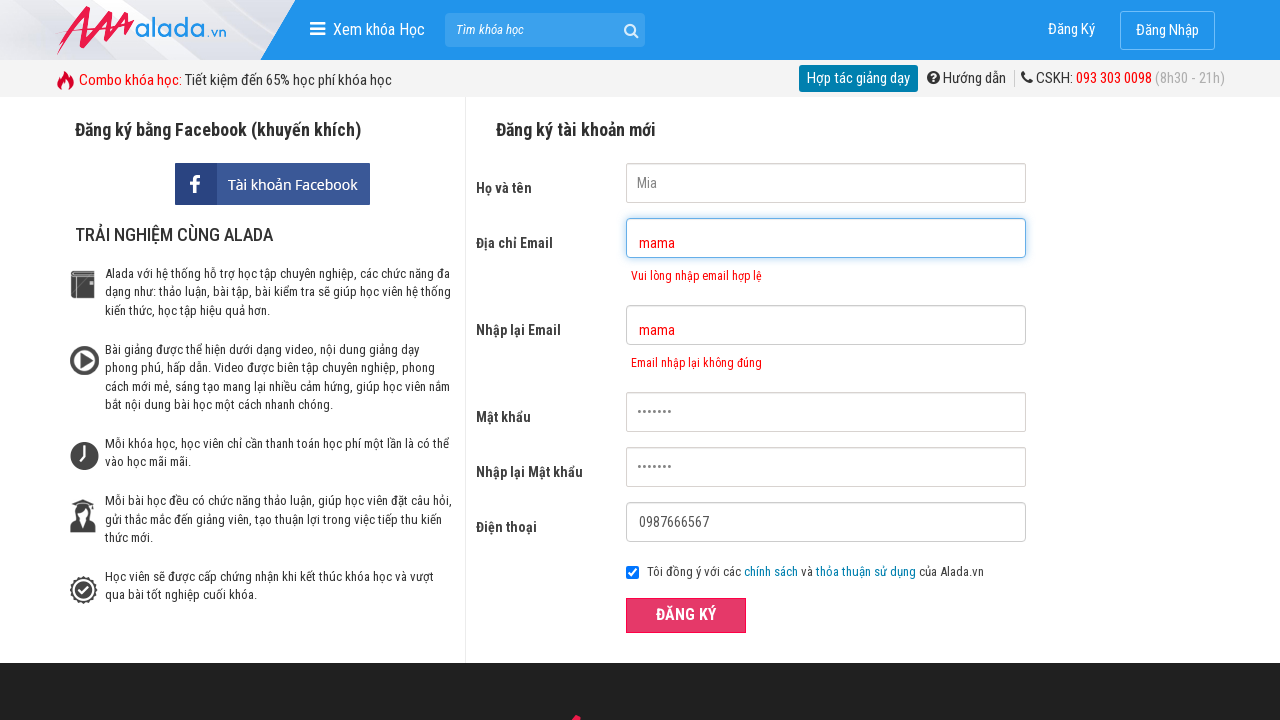

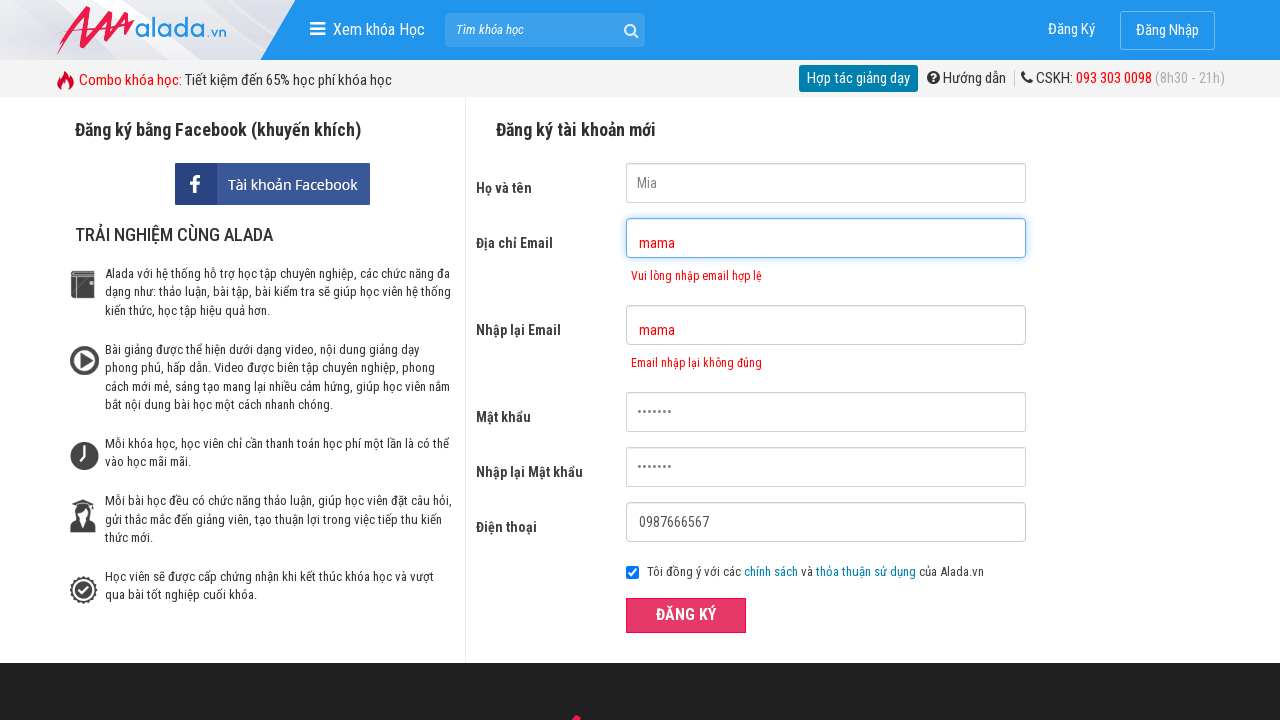